Tests partial link text locator functionality by navigating to a test page and clicking a link that contains the text "Open a"

Starting URL: http://omayo.blogspot.com/

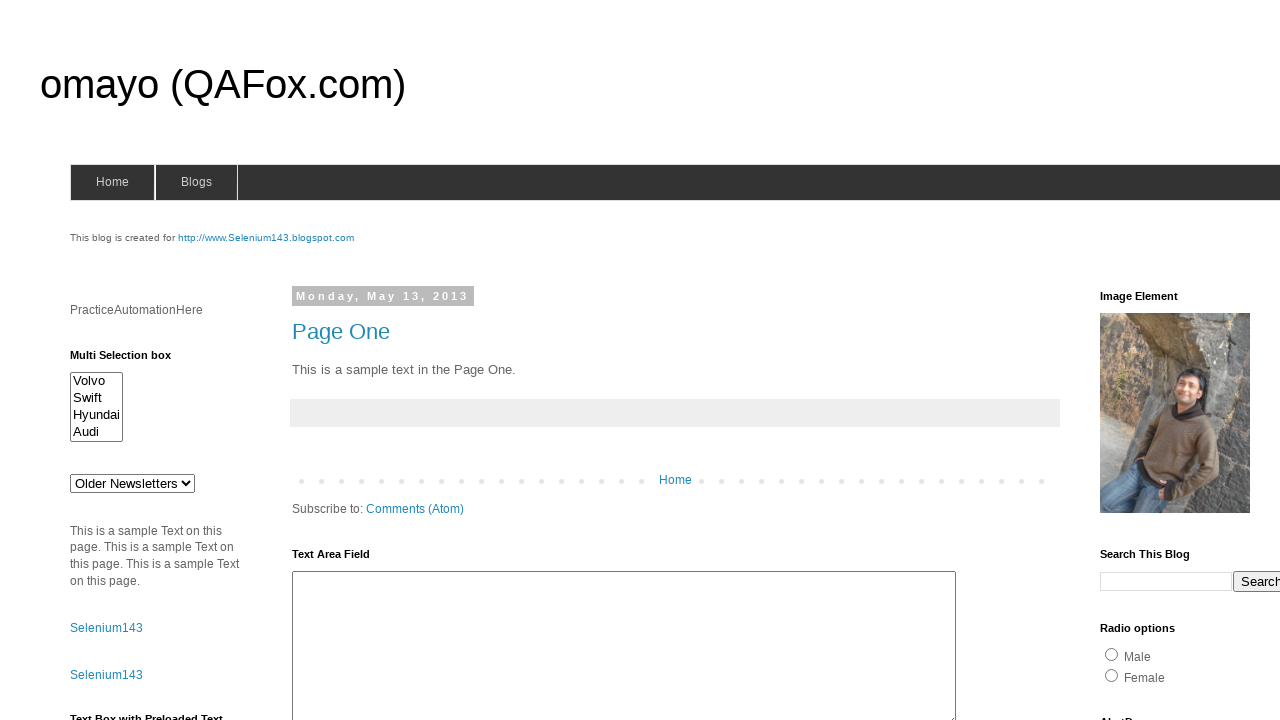

Navigated to http://omayo.blogspot.com/
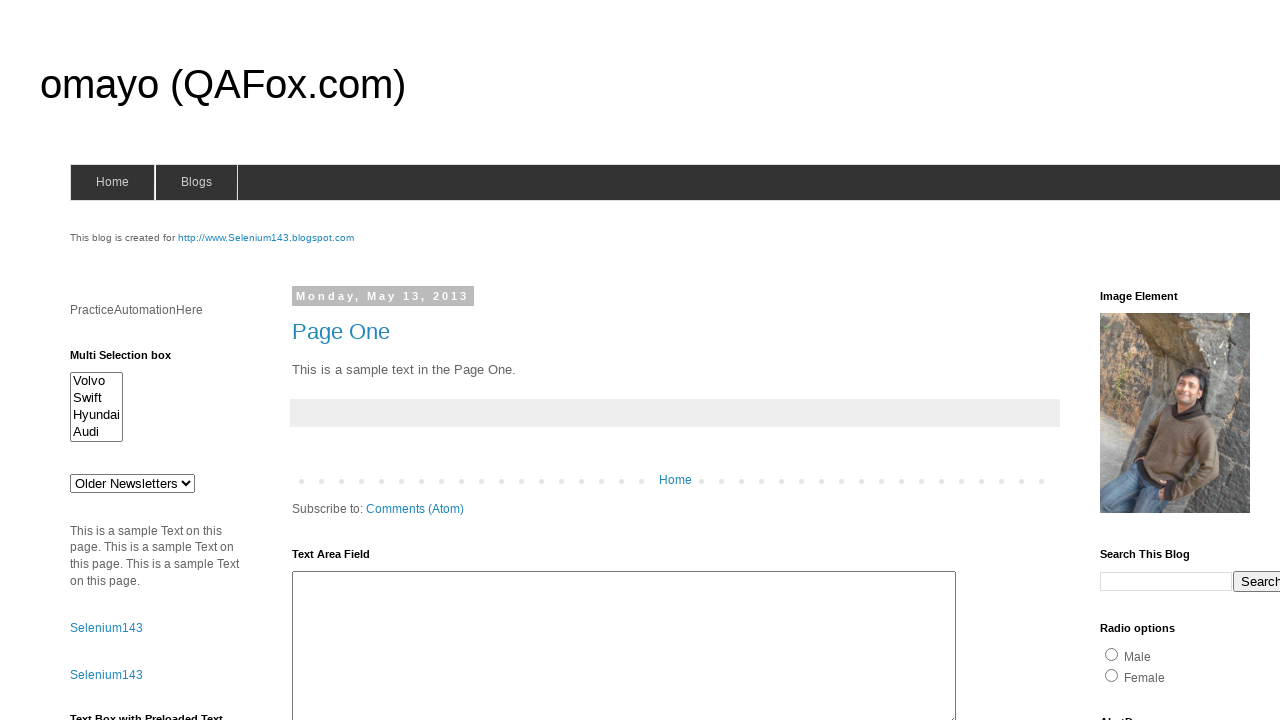

Clicked link containing partial text 'Open a' at (132, 360) on a:has-text('Open a')
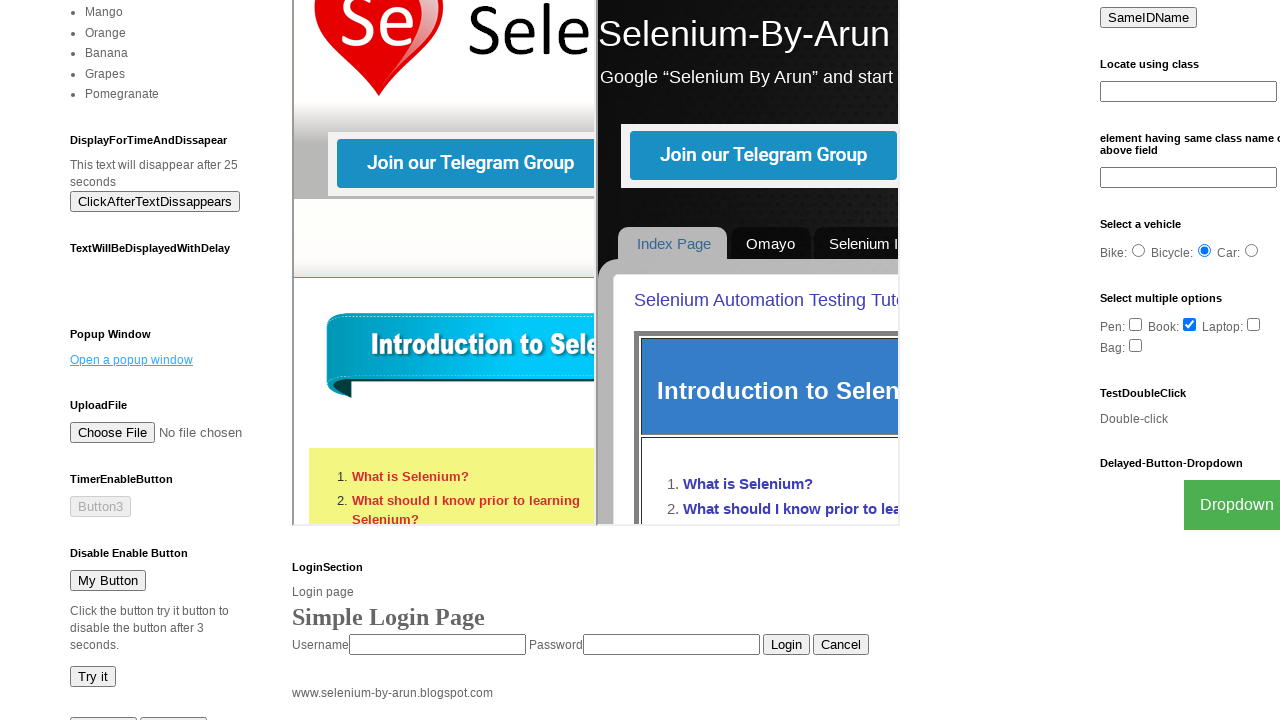

Waited 2000ms for page action to complete
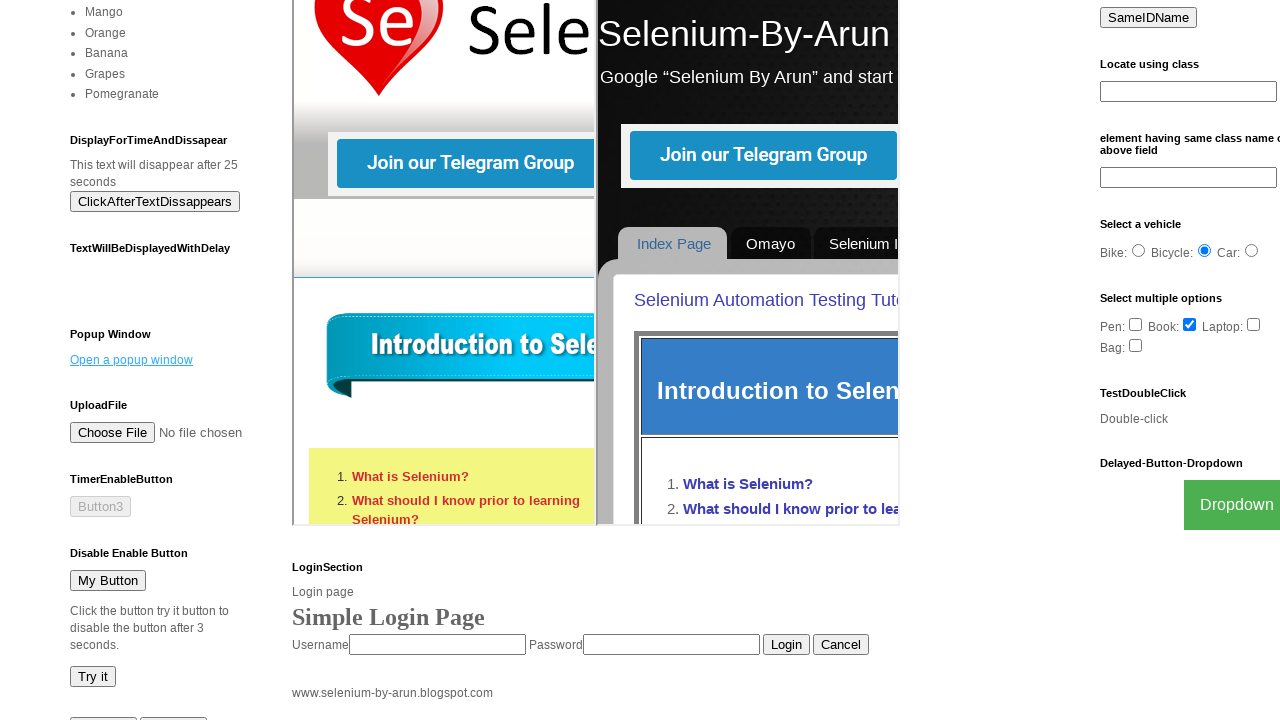

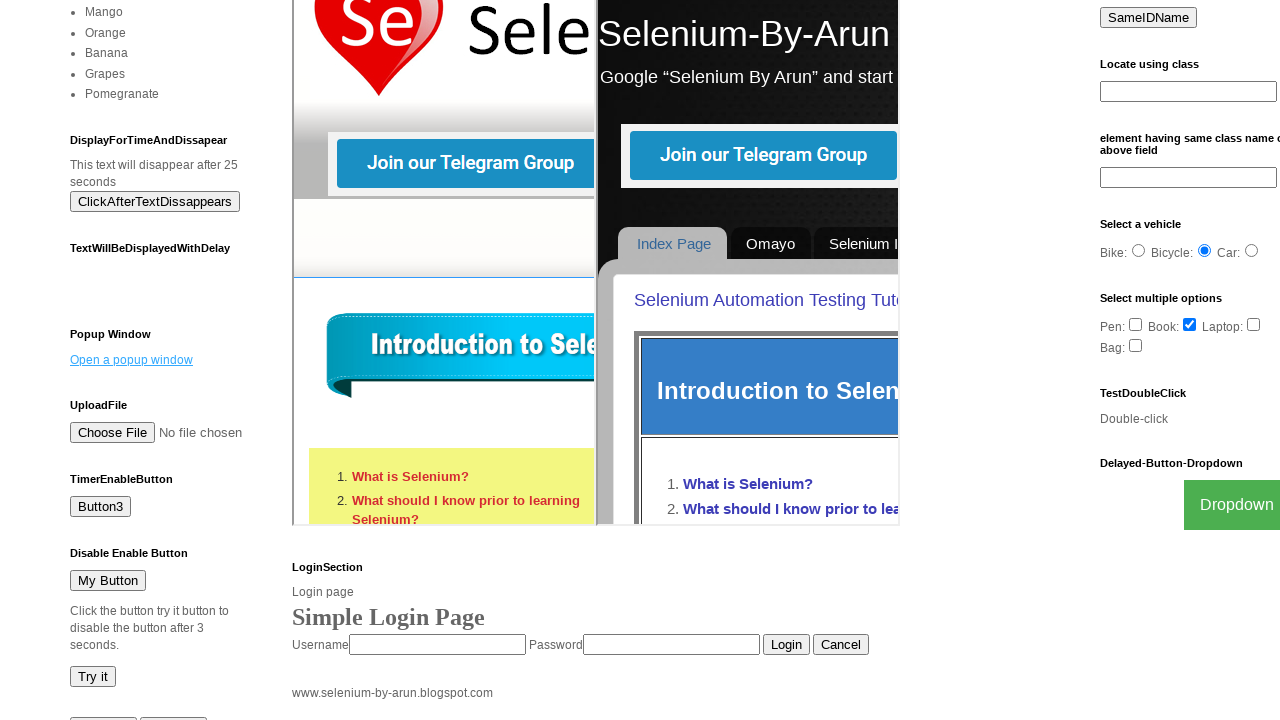